Tests navigation to a normal load webpage by clicking on an element and verifying the page title displays correctly

Starting URL: https://curso.testautomation.es

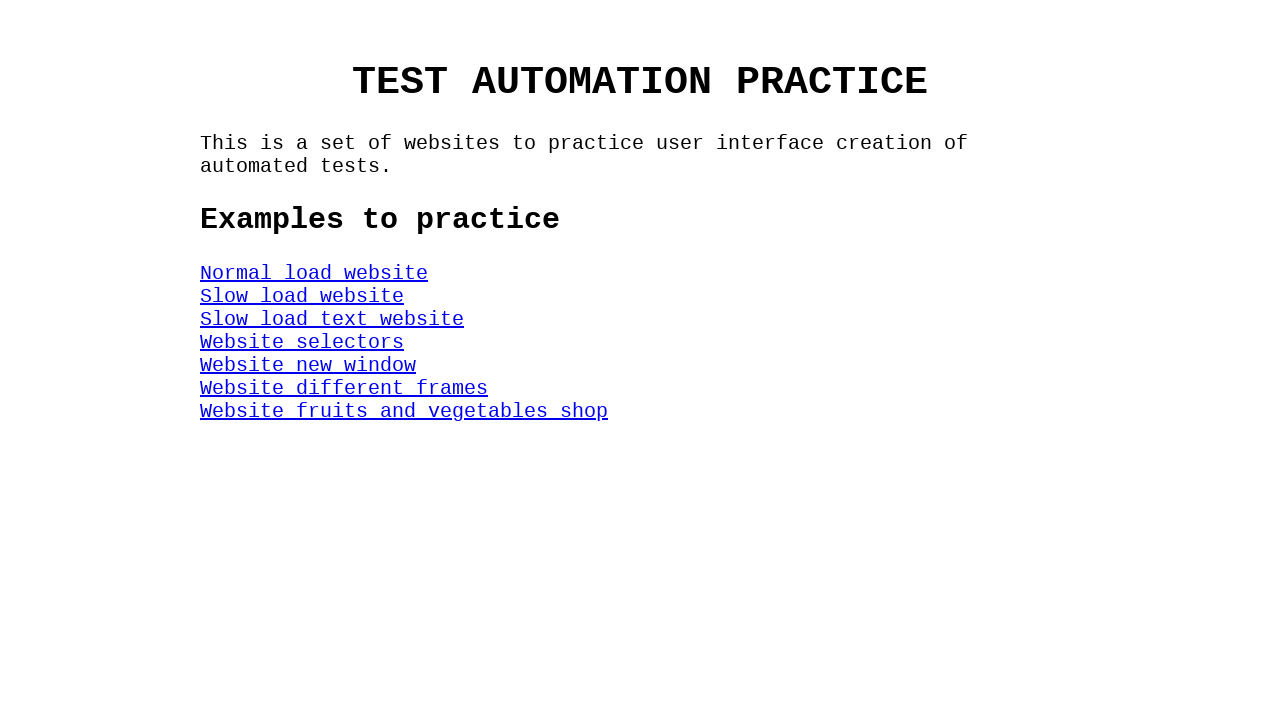

Clicked on 'Normal load website' link at (314, 273) on #NormalWeb
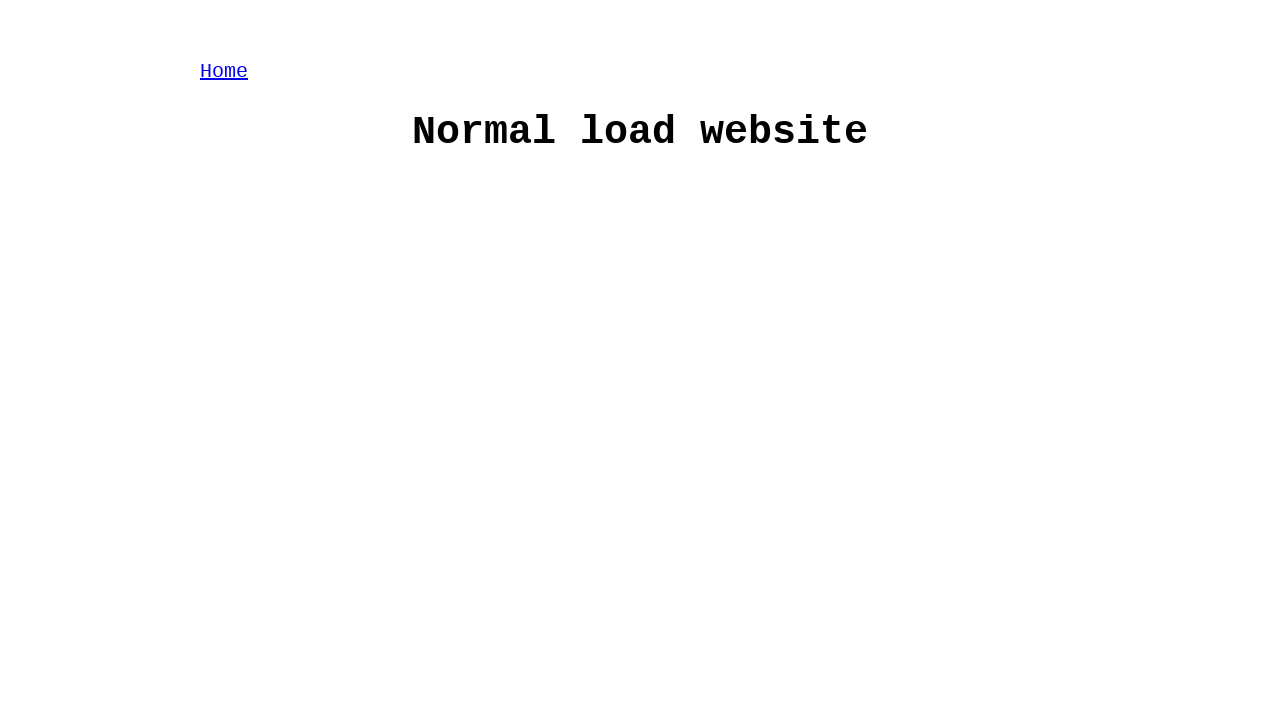

H1 title element loaded and is visible
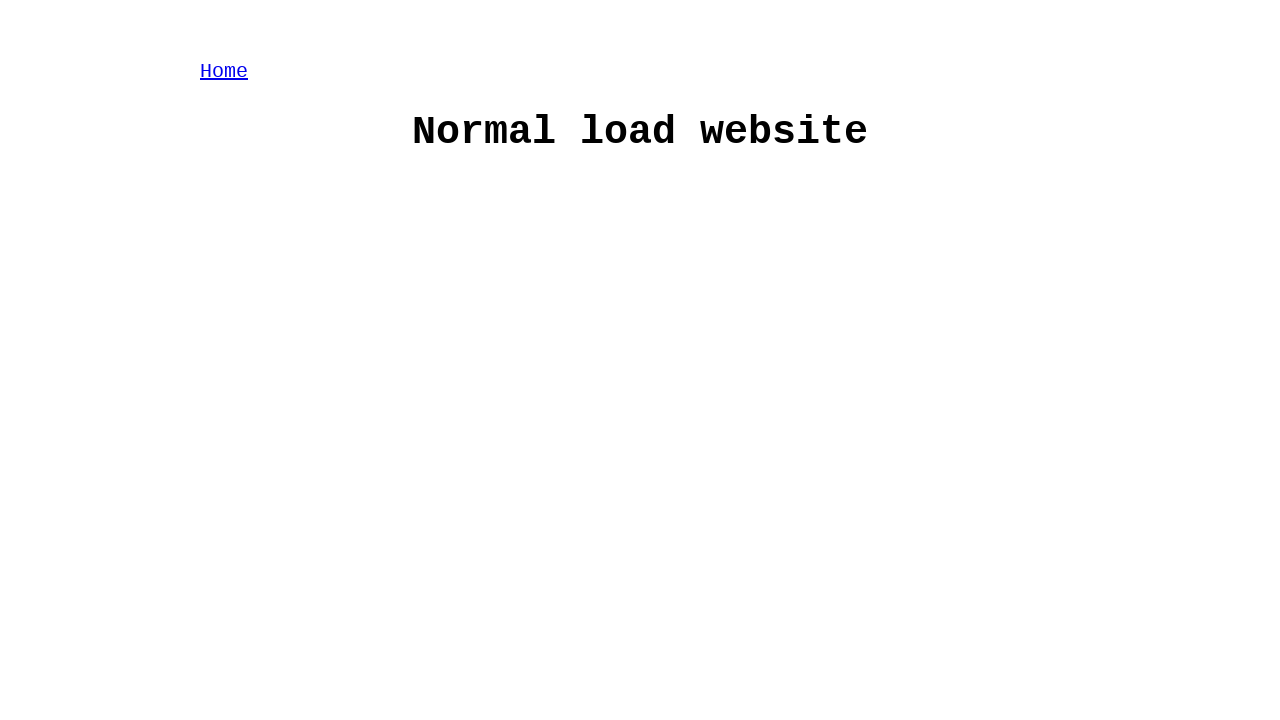

Verified page title displays 'Normal load website' correctly
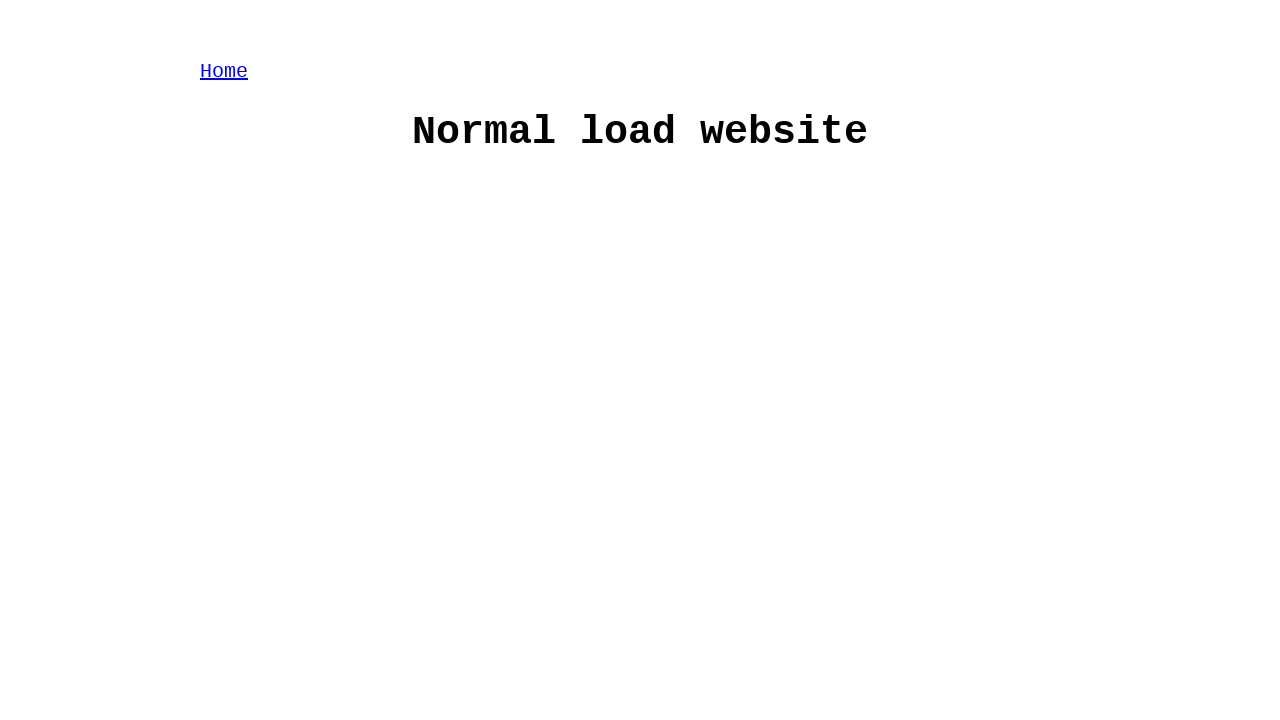

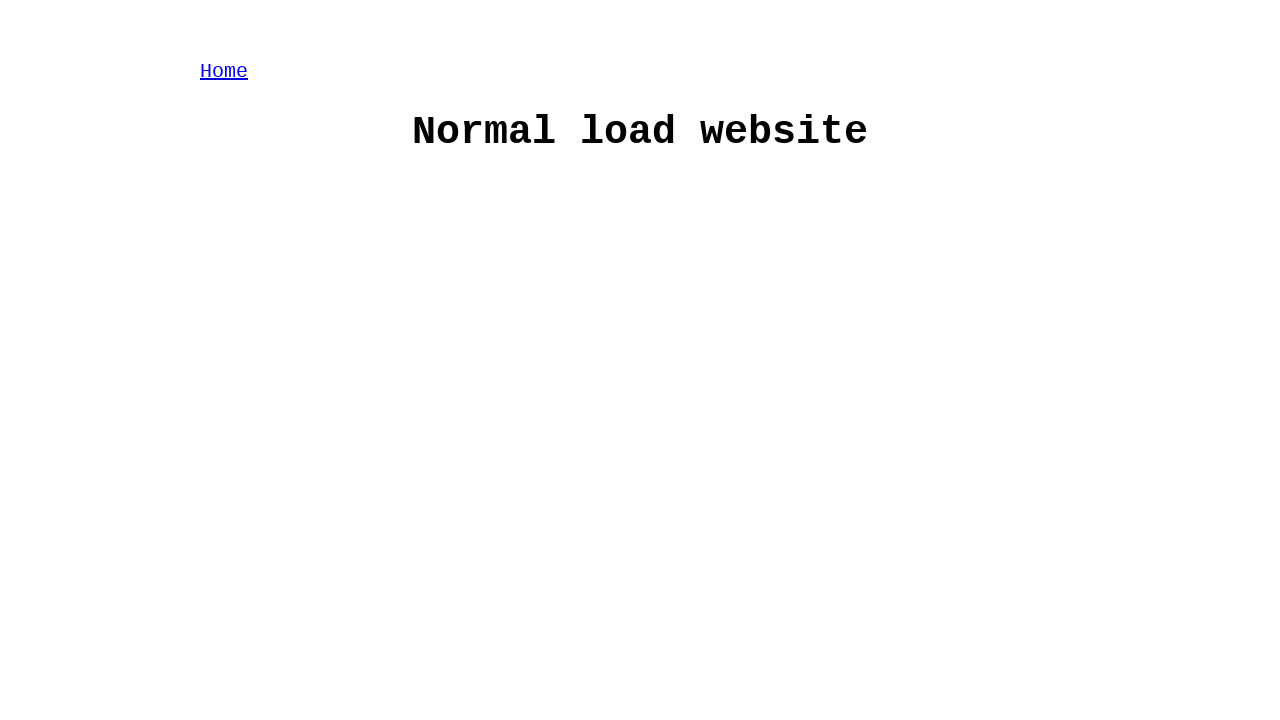